Tests opening and closing a small modal dialog

Starting URL: https://demoqa.com/modal-dialogs

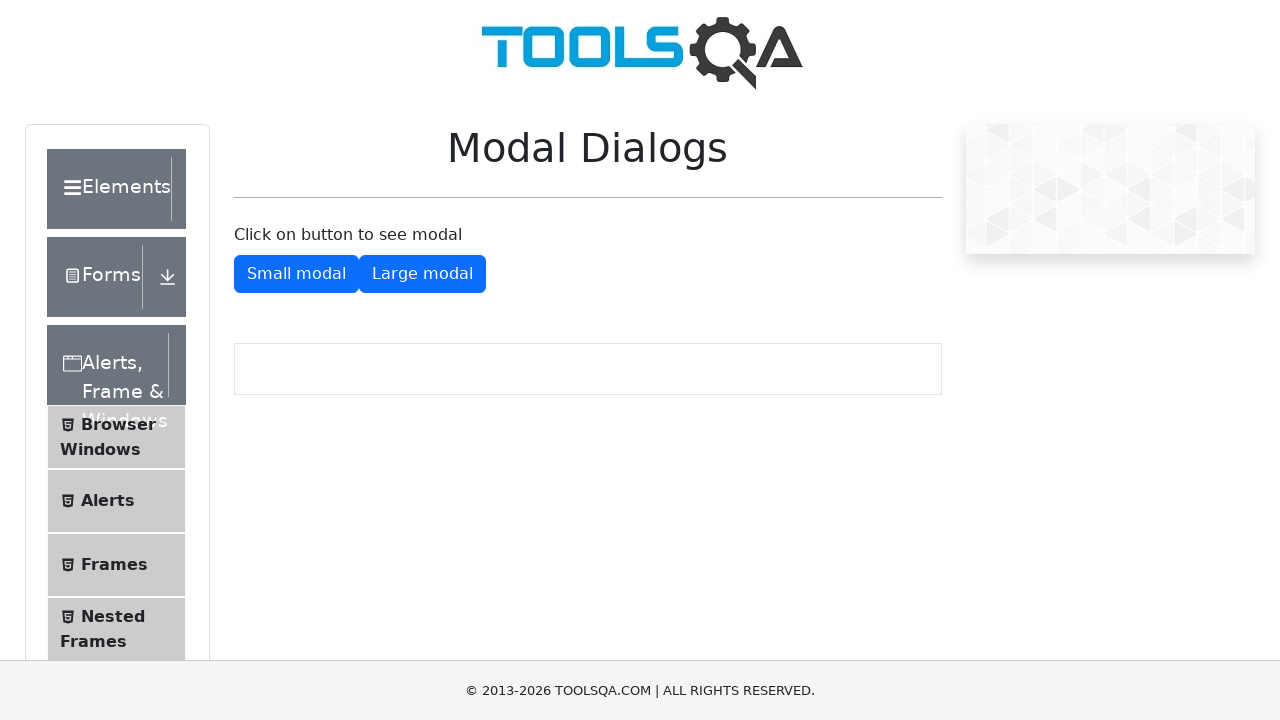

Clicked button to open small modal dialog at (296, 274) on #showSmallModal
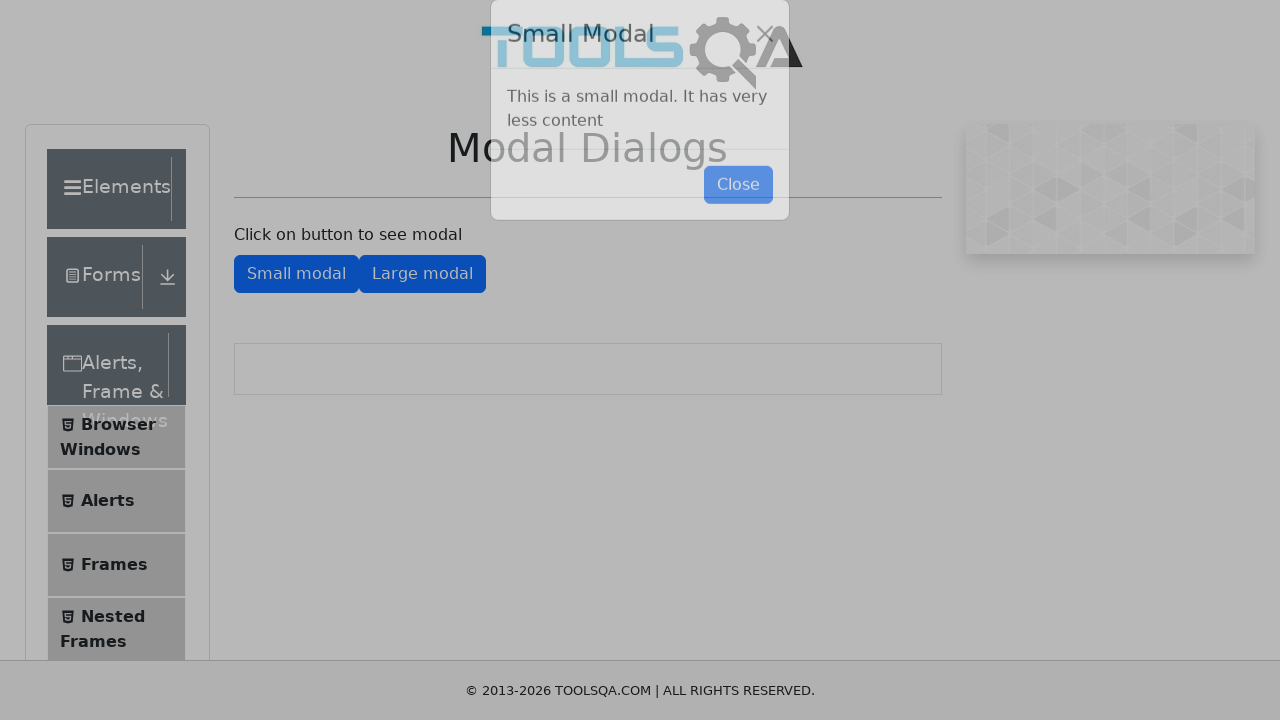

Clicked button to close small modal dialog at (738, 214) on #closeSmallModal
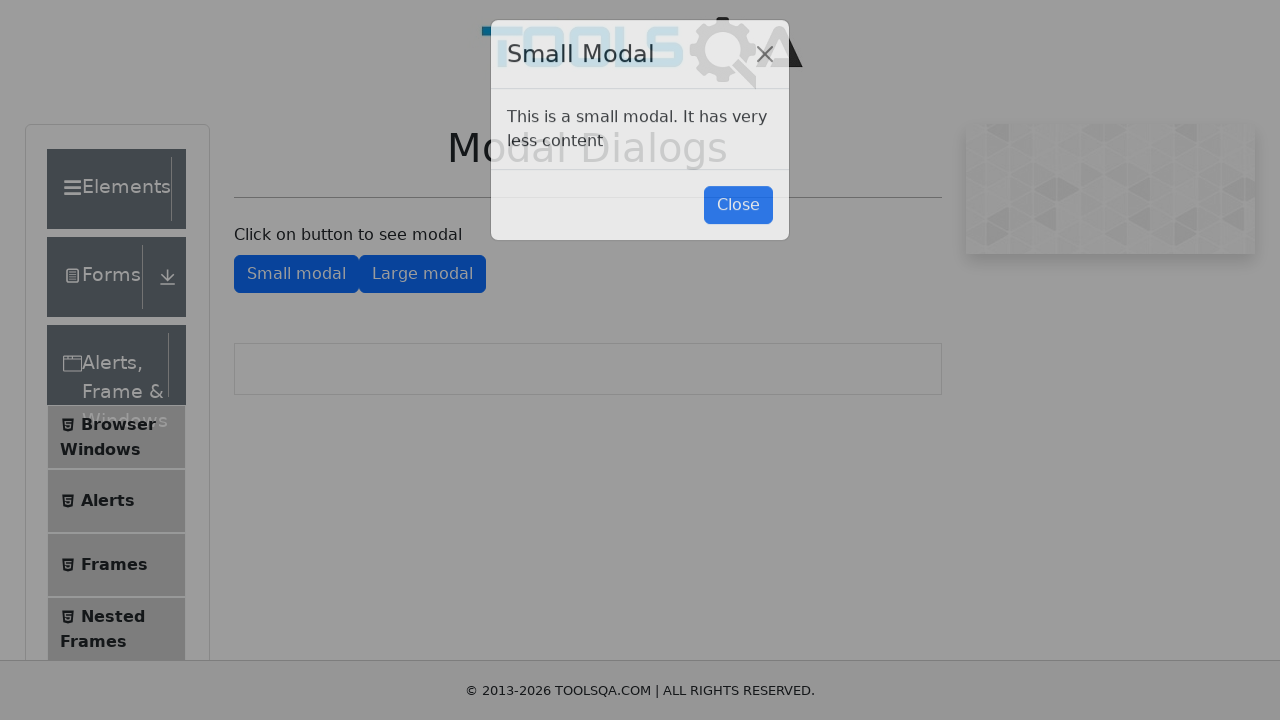

Verified large modal button is visible after closing small modal
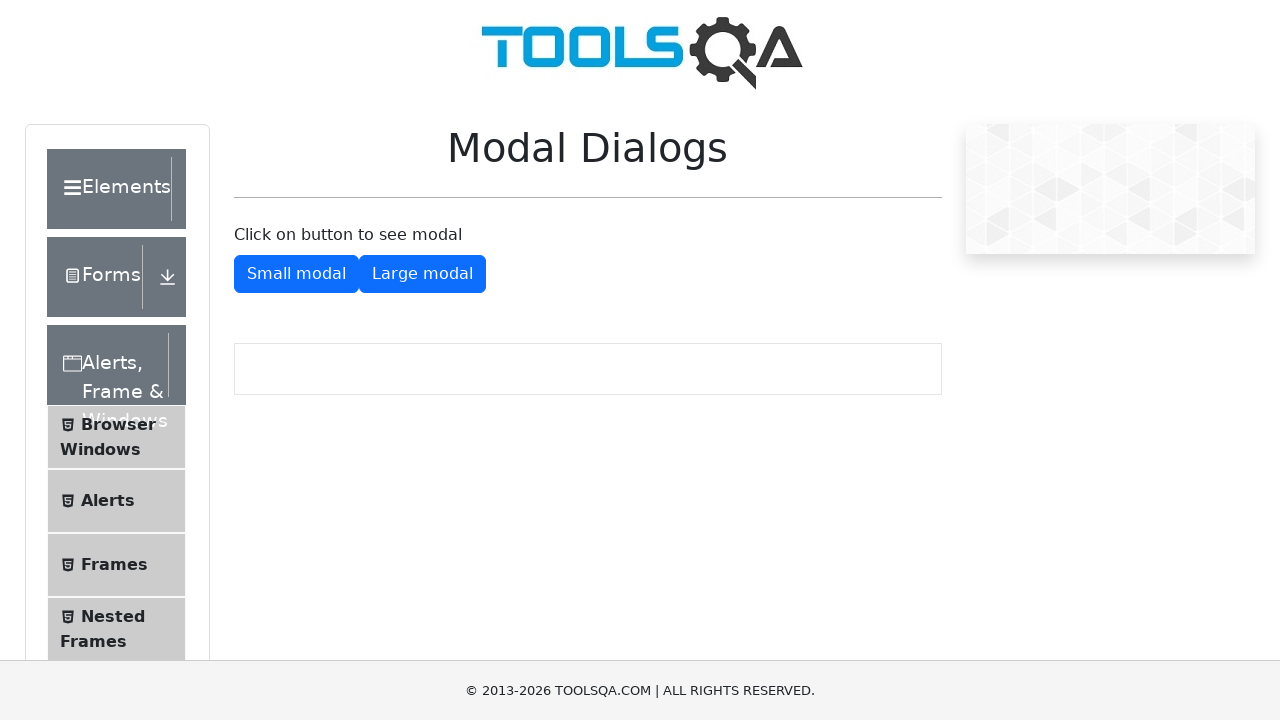

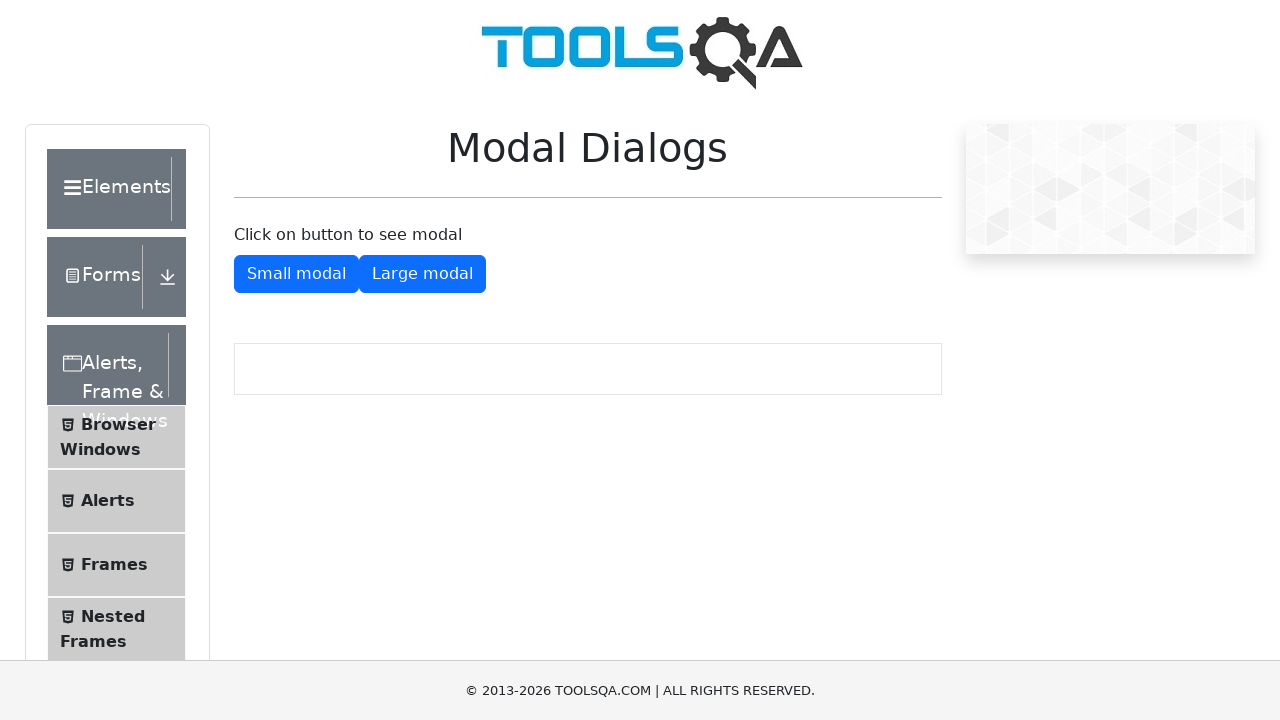